Tests dynamic properties on a demo page by clicking a button that becomes enabled after 5 seconds and a color-changing button

Starting URL: https://demoqa.com/dynamic-properties

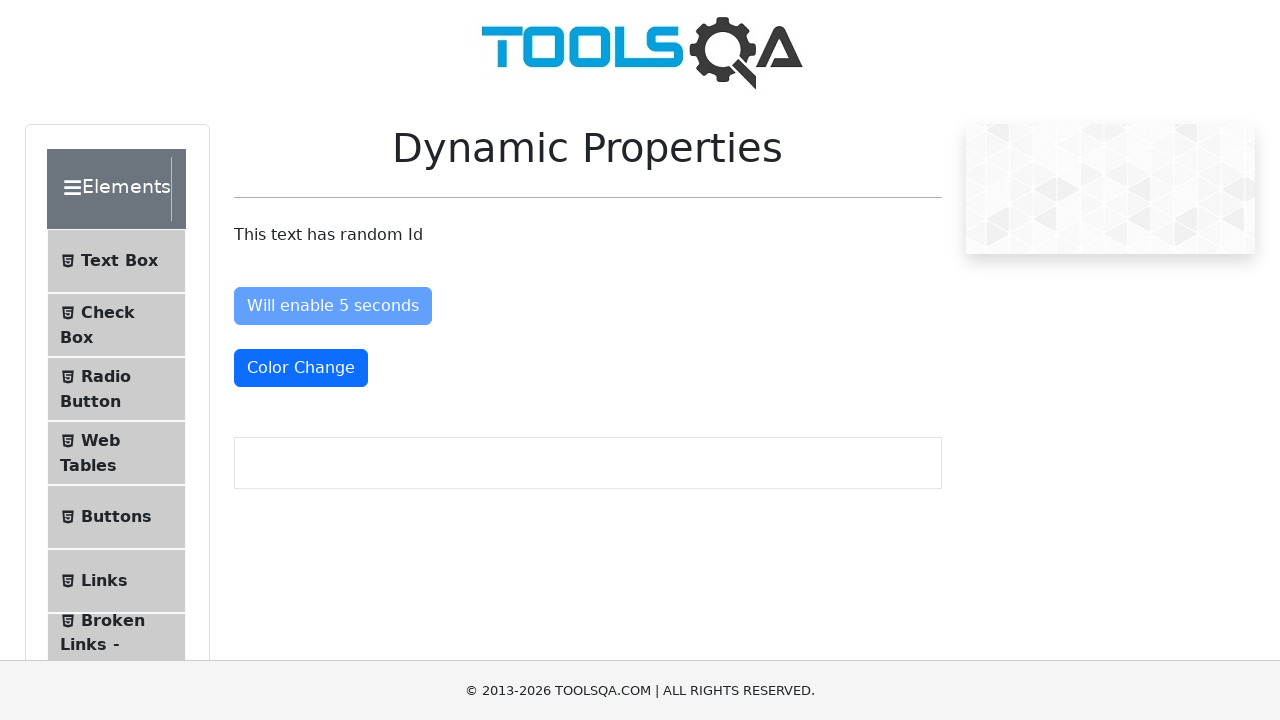

Waited for 'Will enable 5 seconds' button to become visible
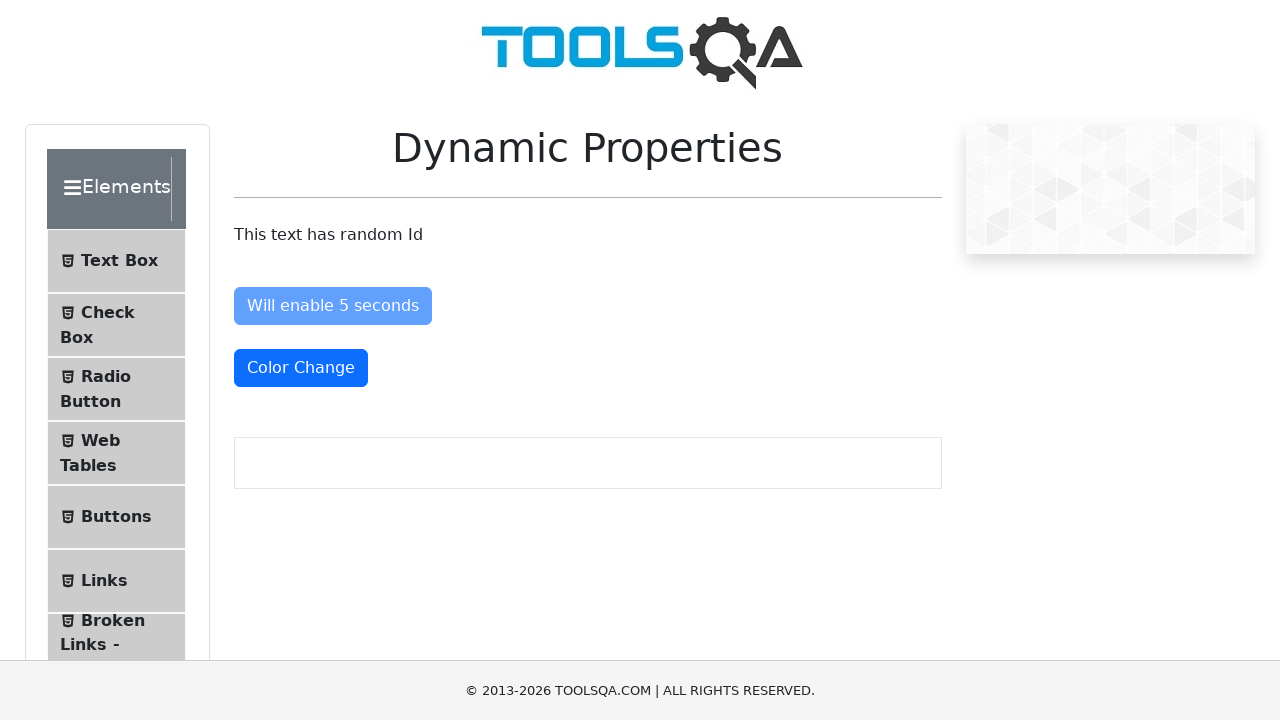

Clicked the 'Will enable 5 seconds' button at (333, 306) on xpath=//button[text()='Will enable 5 seconds']
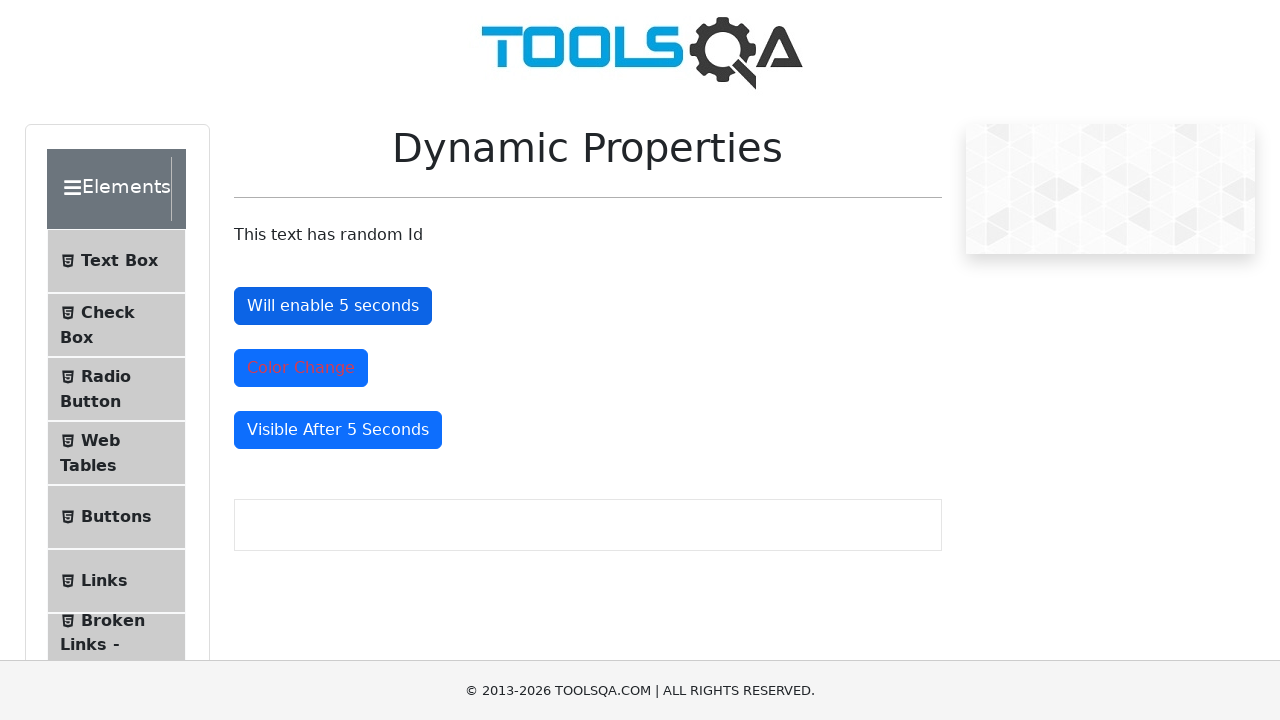

Clicked the 'Color Change' button at (301, 368) on xpath=//button[text()='Color Change']
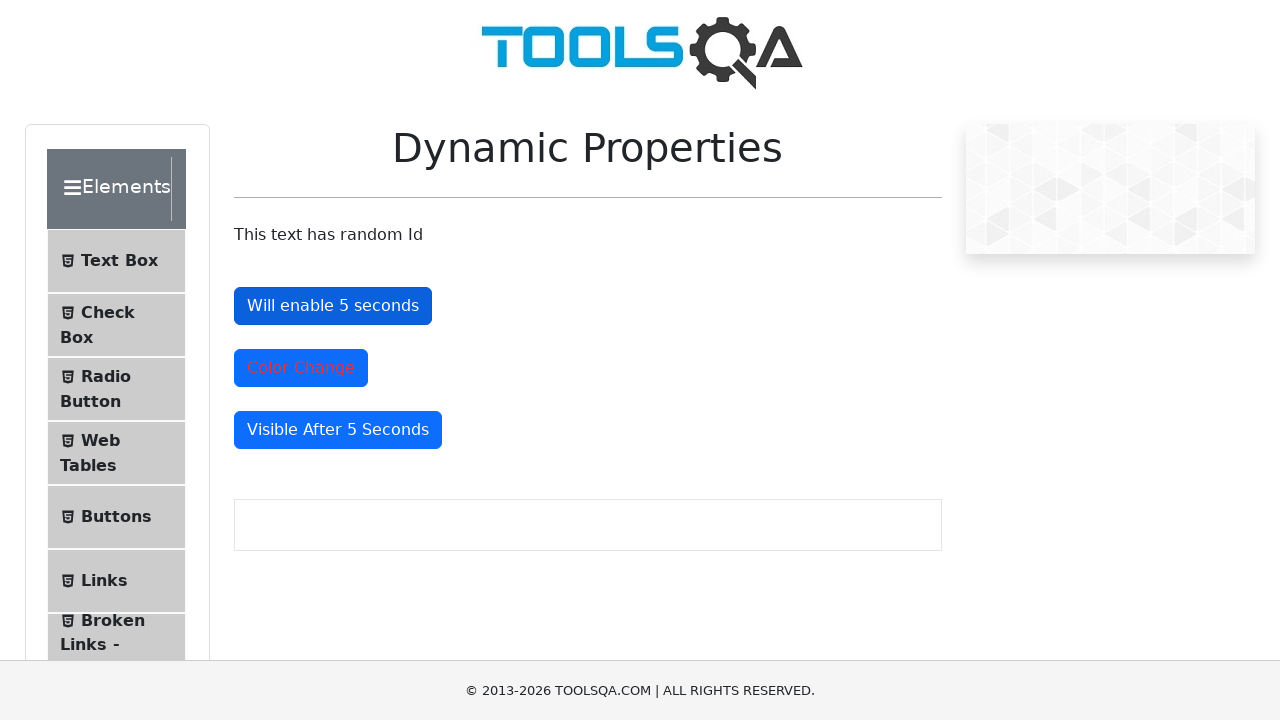

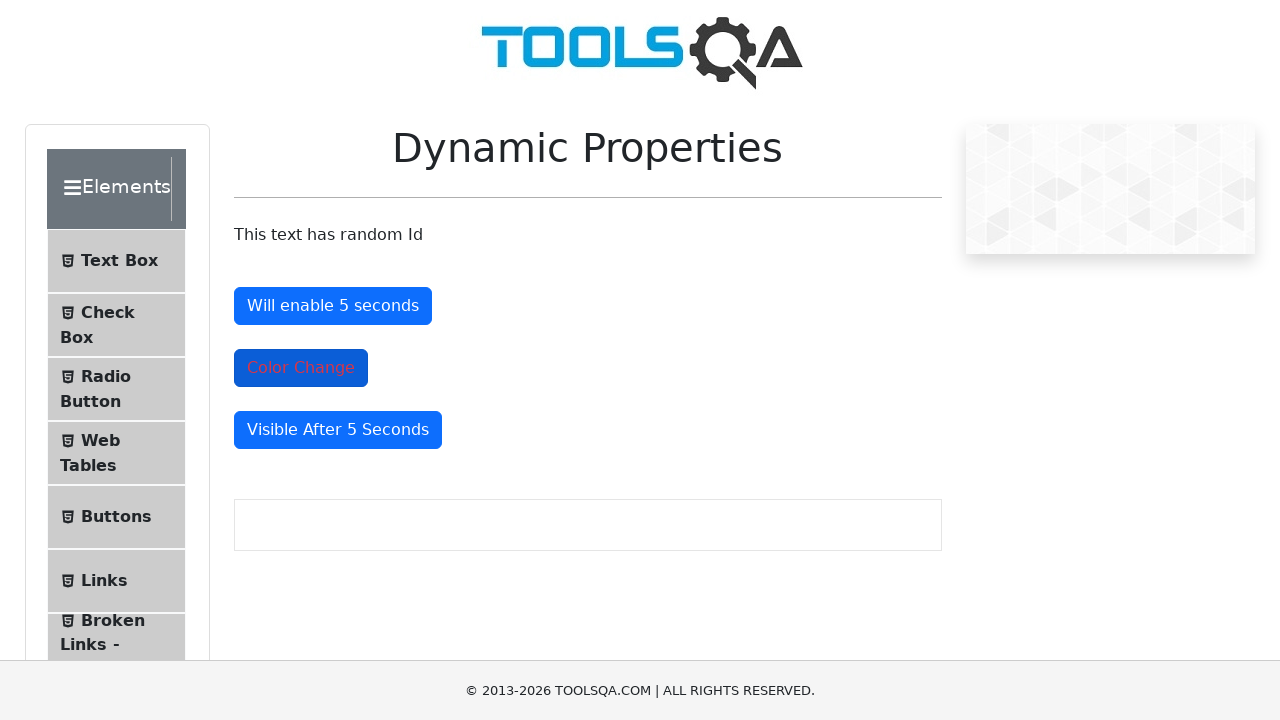